Verifies CSS color properties of a color input element

Starting URL: https://www.selenium.dev/selenium/web/inputs.html

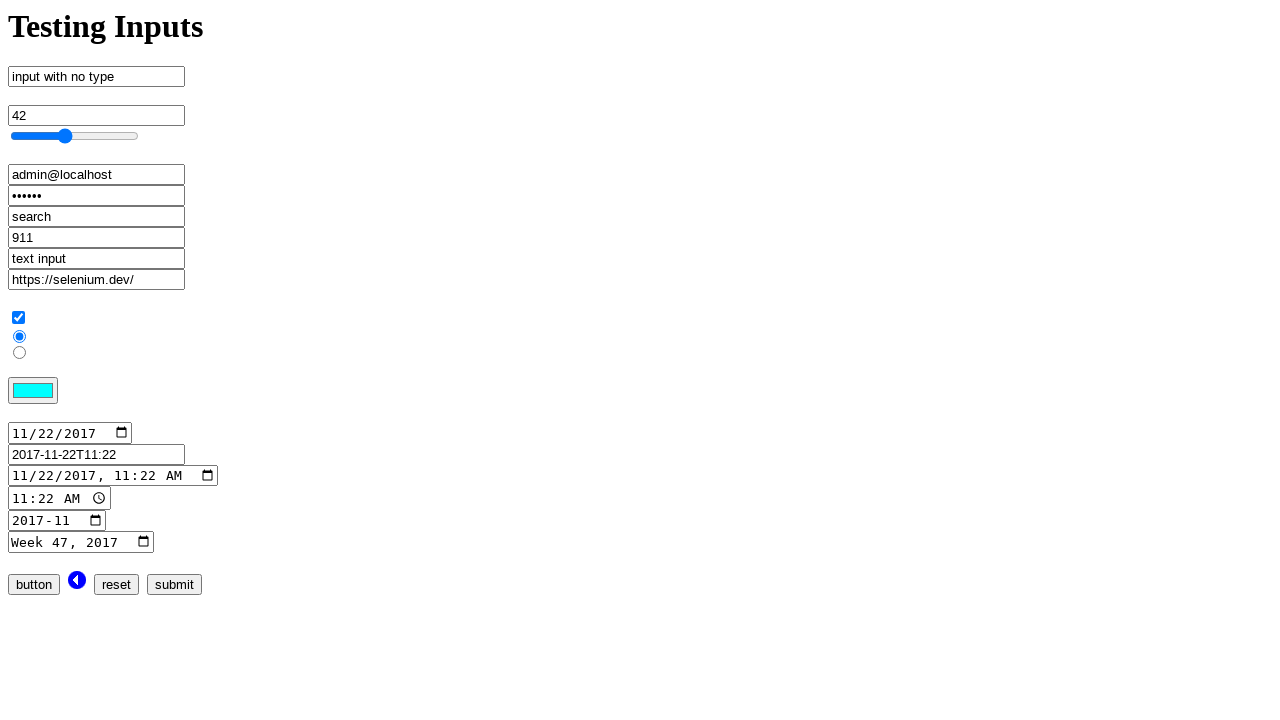

Navigated to inputs.html page
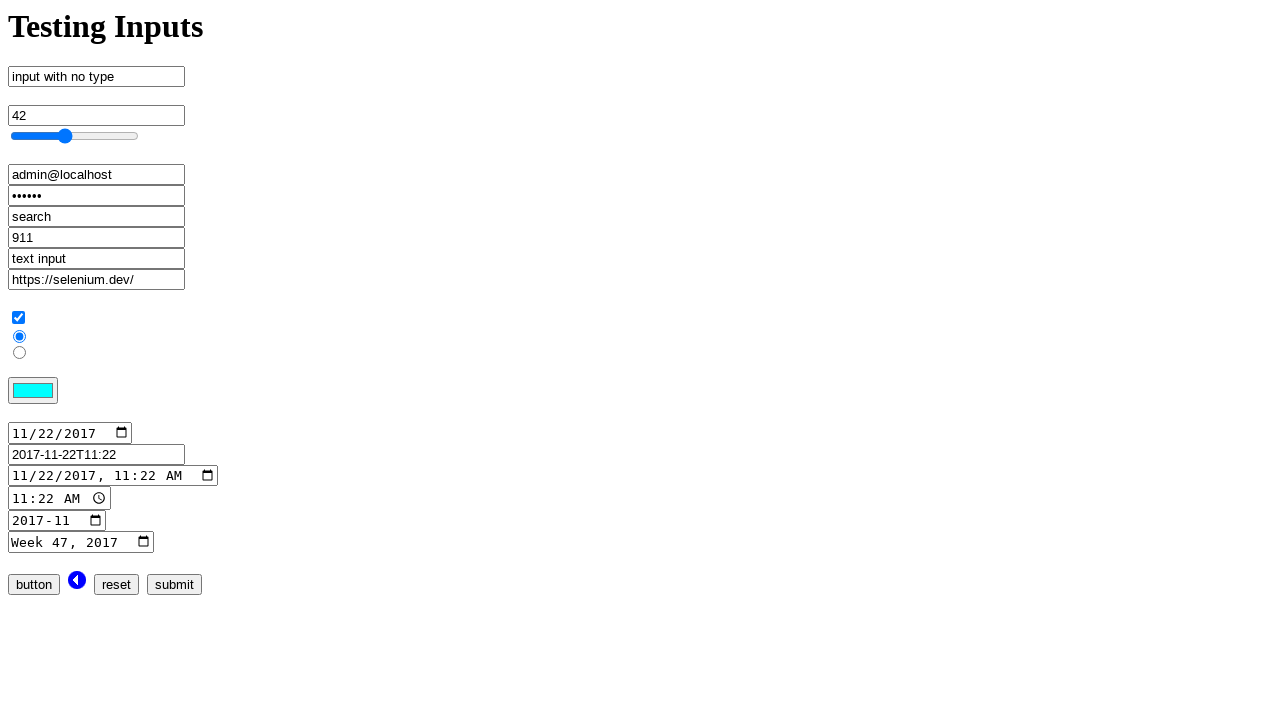

Located color input element
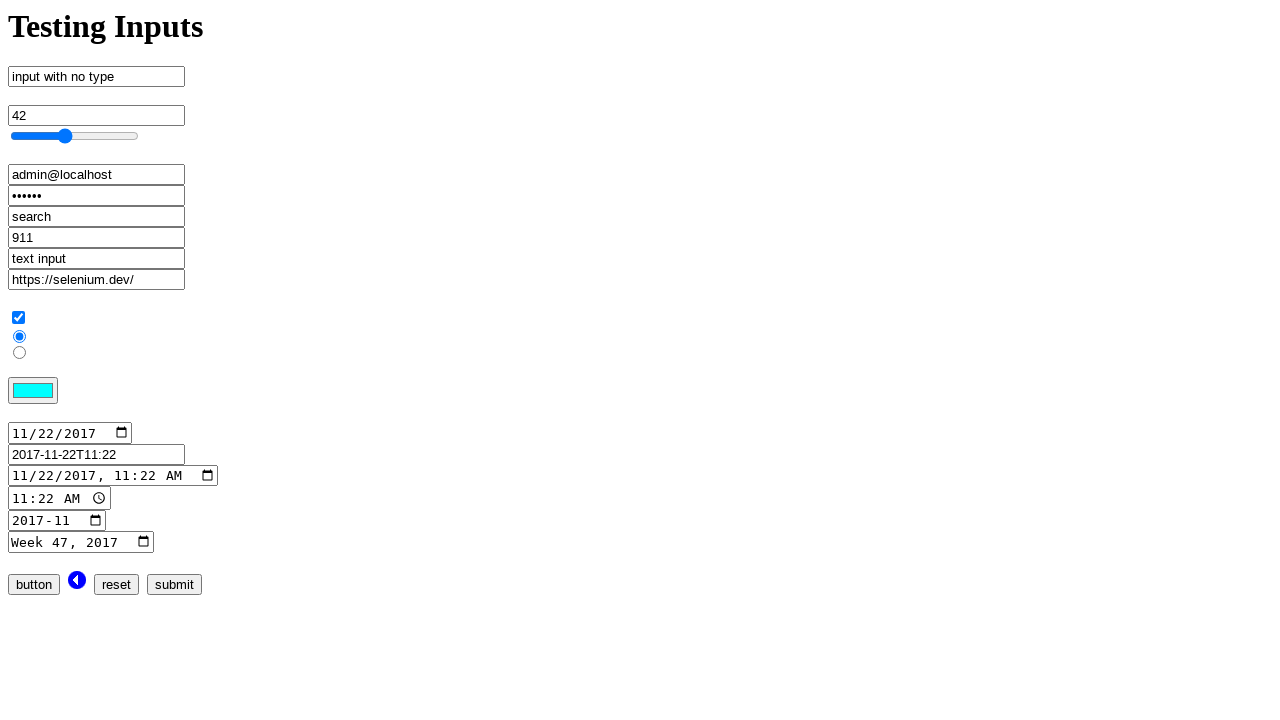

Retrieved computed color CSS property
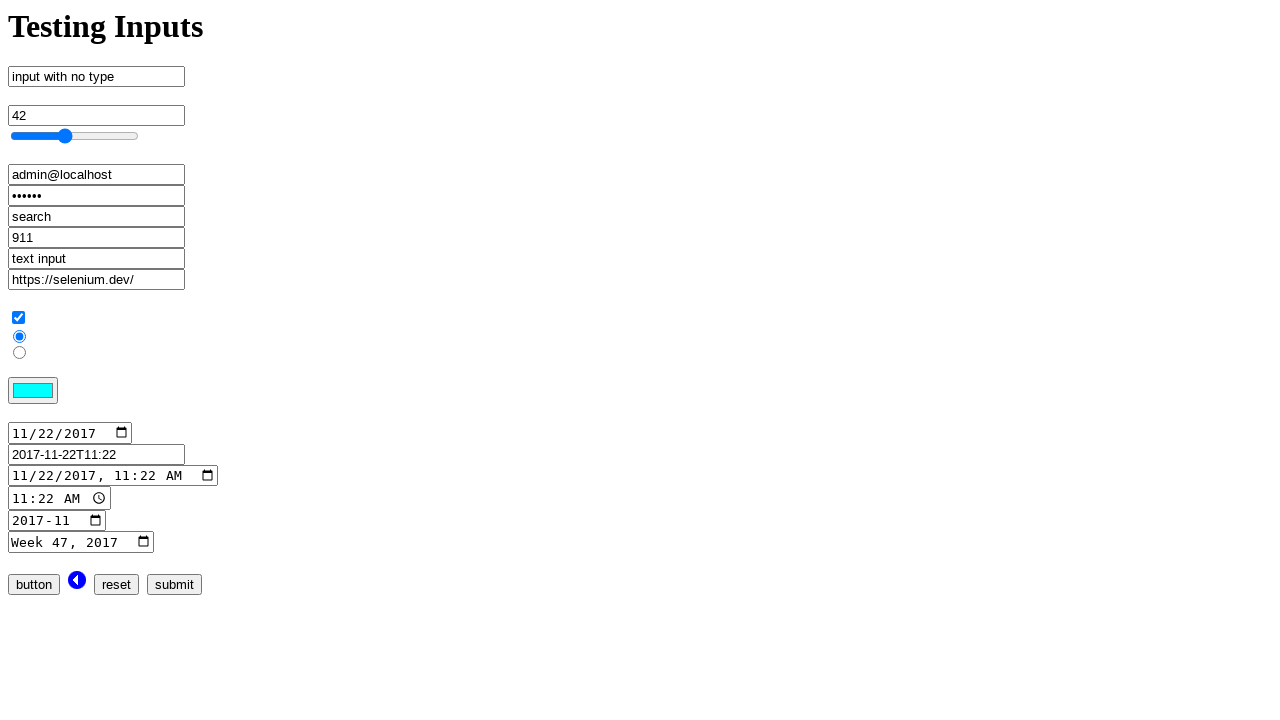

Retrieved computed backgroundColor CSS property
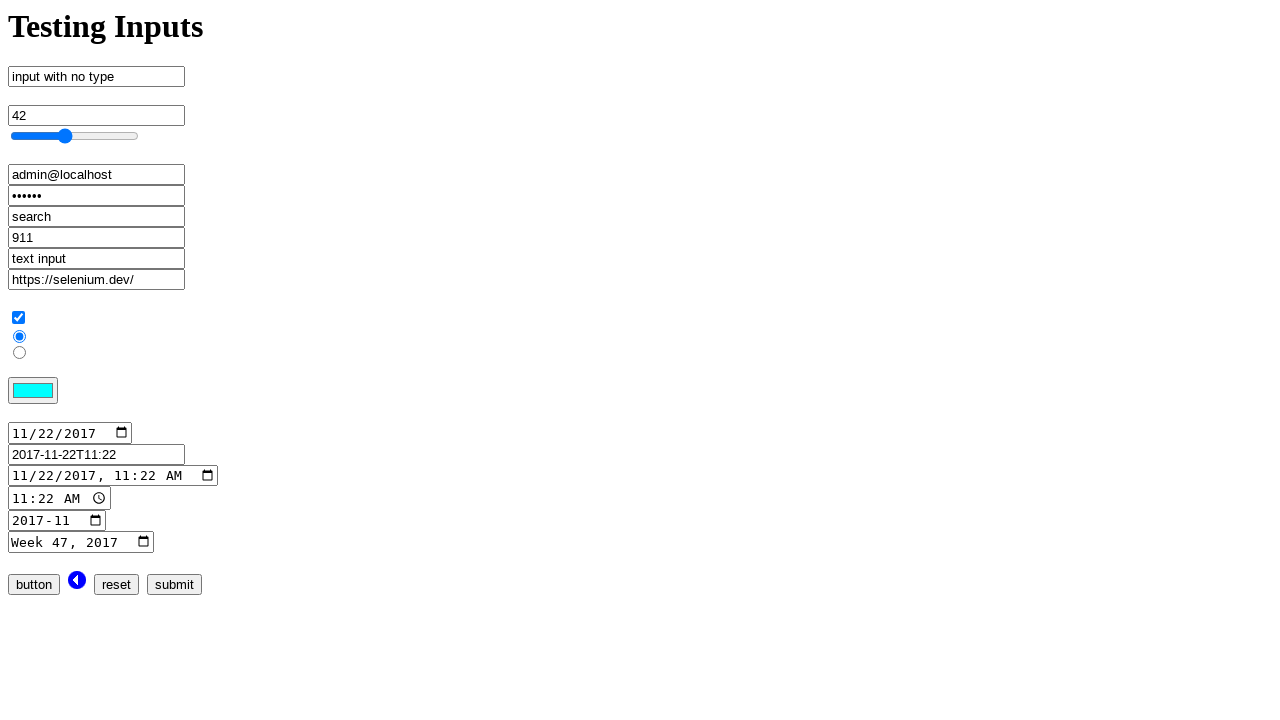

Verified that color property is not None
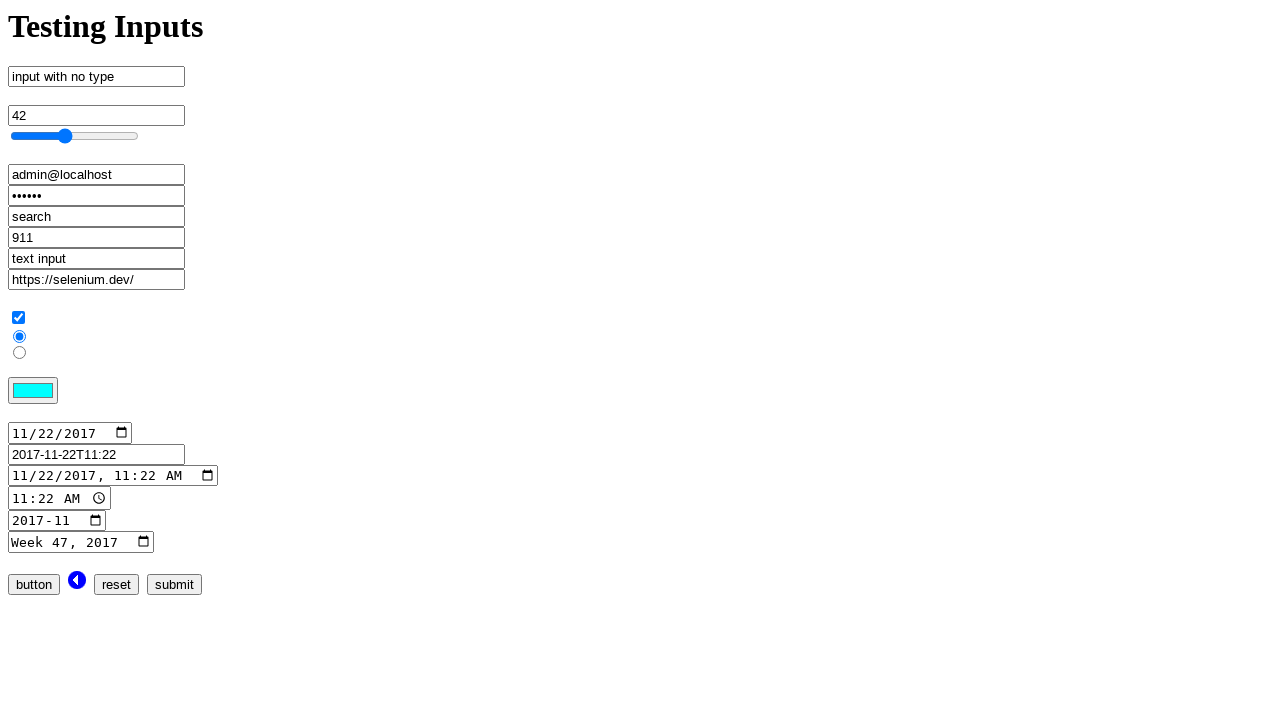

Verified that backgroundColor property is not None
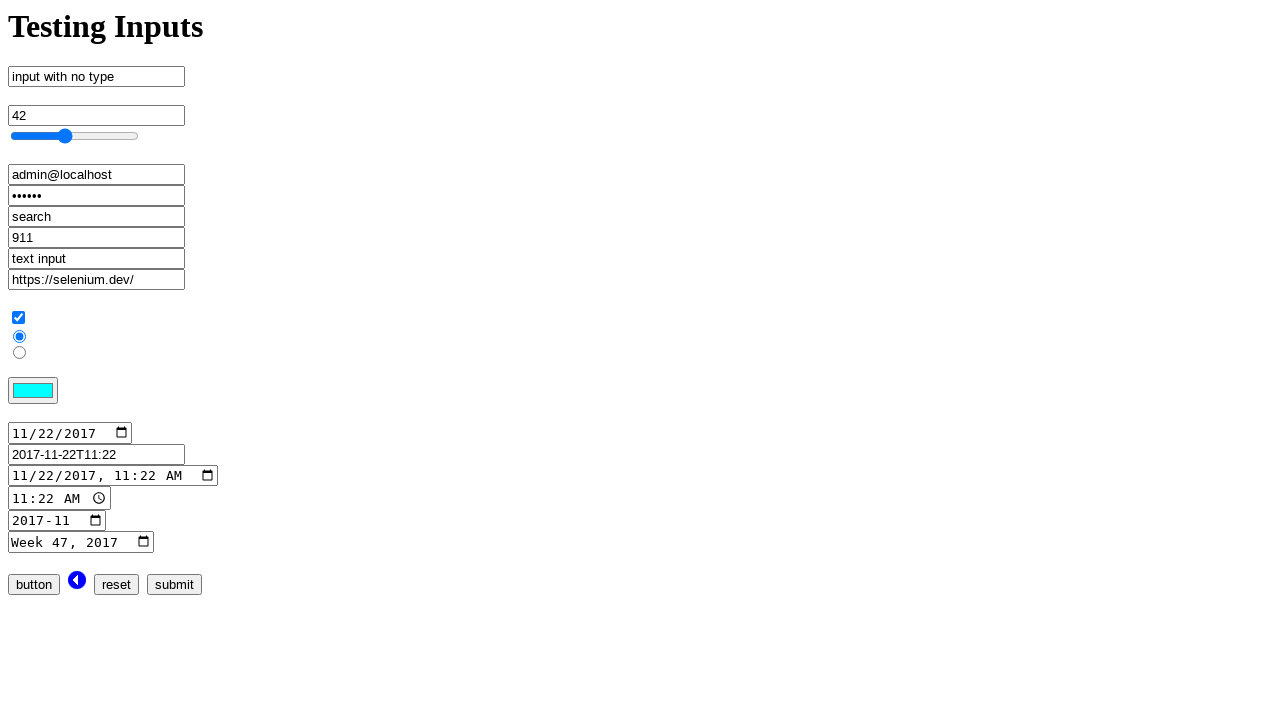

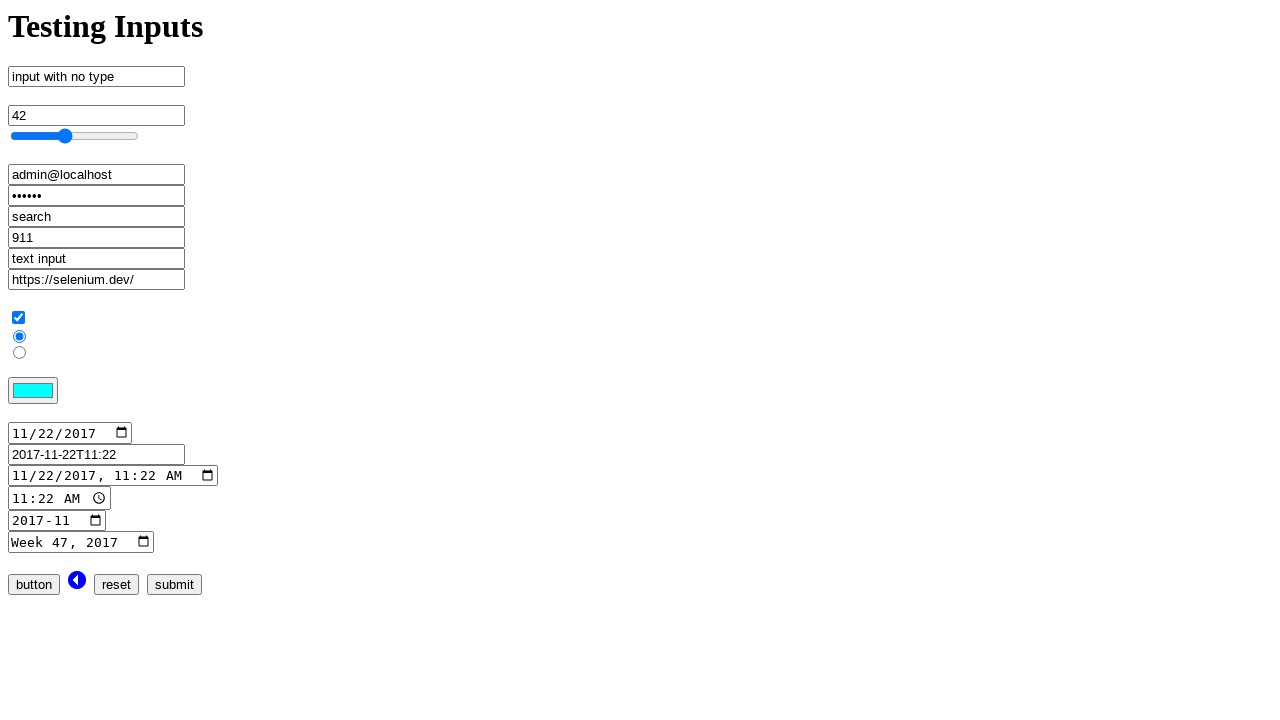